Tests cart functionality including adding multiple items, removing items, undoing removal, updating quantities, and applying coupons

Starting URL: https://practice.automationtesting.in/

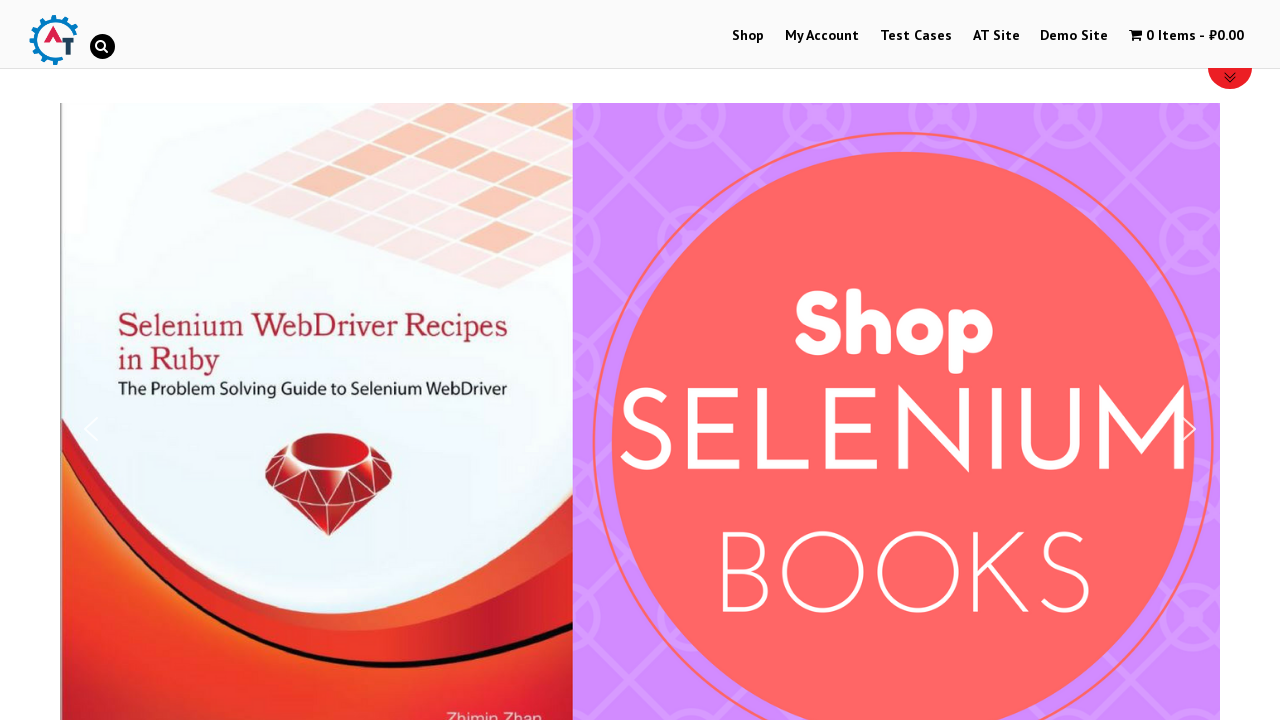

Clicked shop menu item to navigate to shop at (748, 36) on #menu-item-40
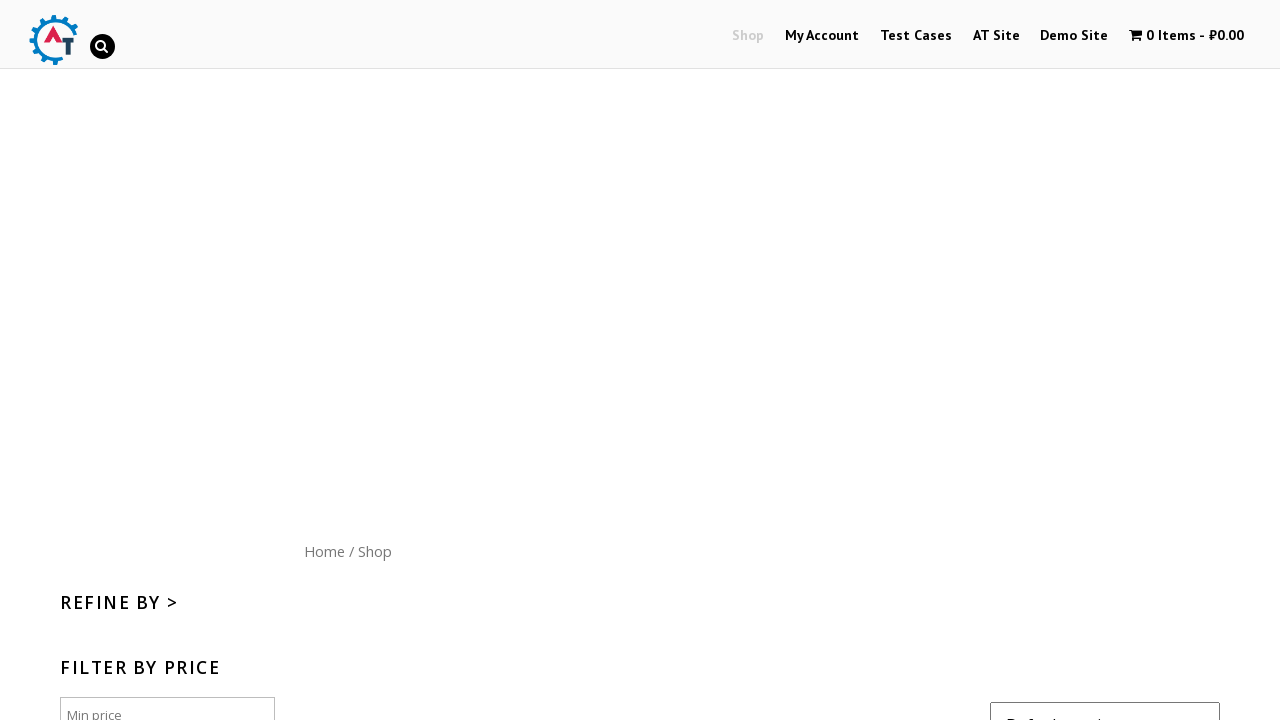

Scrolled down to view products
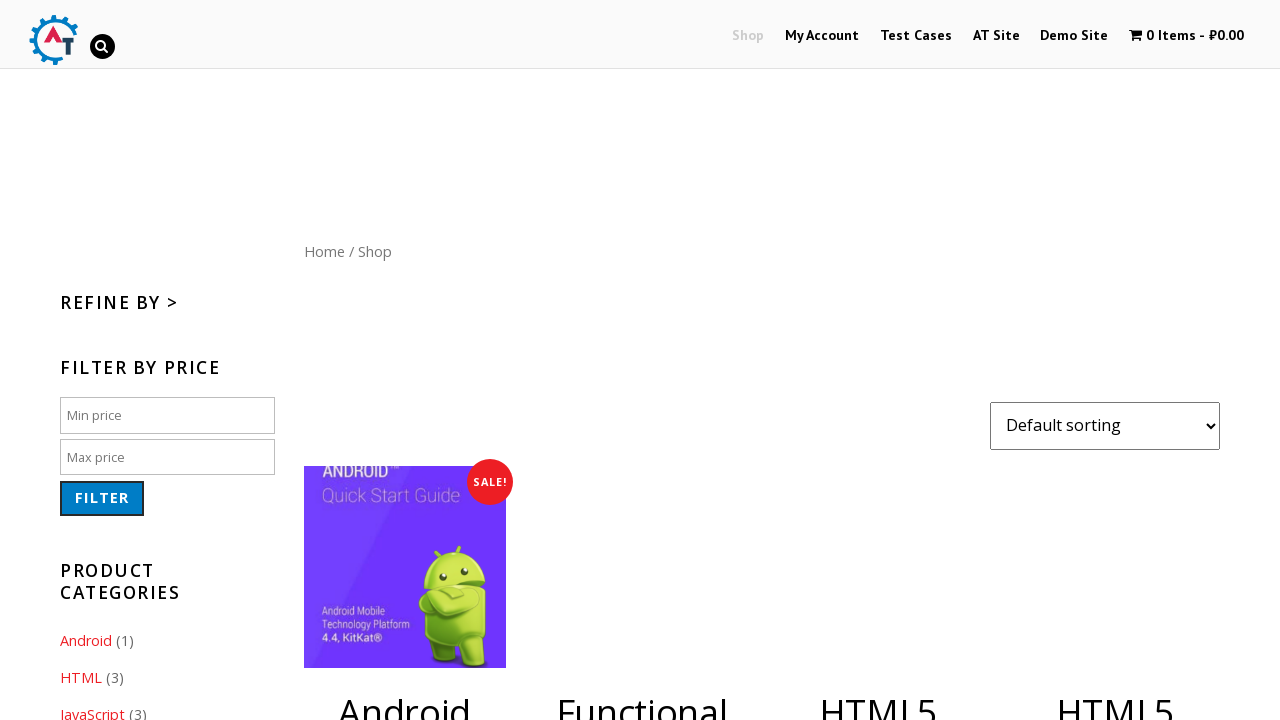

Clicked add to cart button for first book at (1115, 520) on .post-182 .button
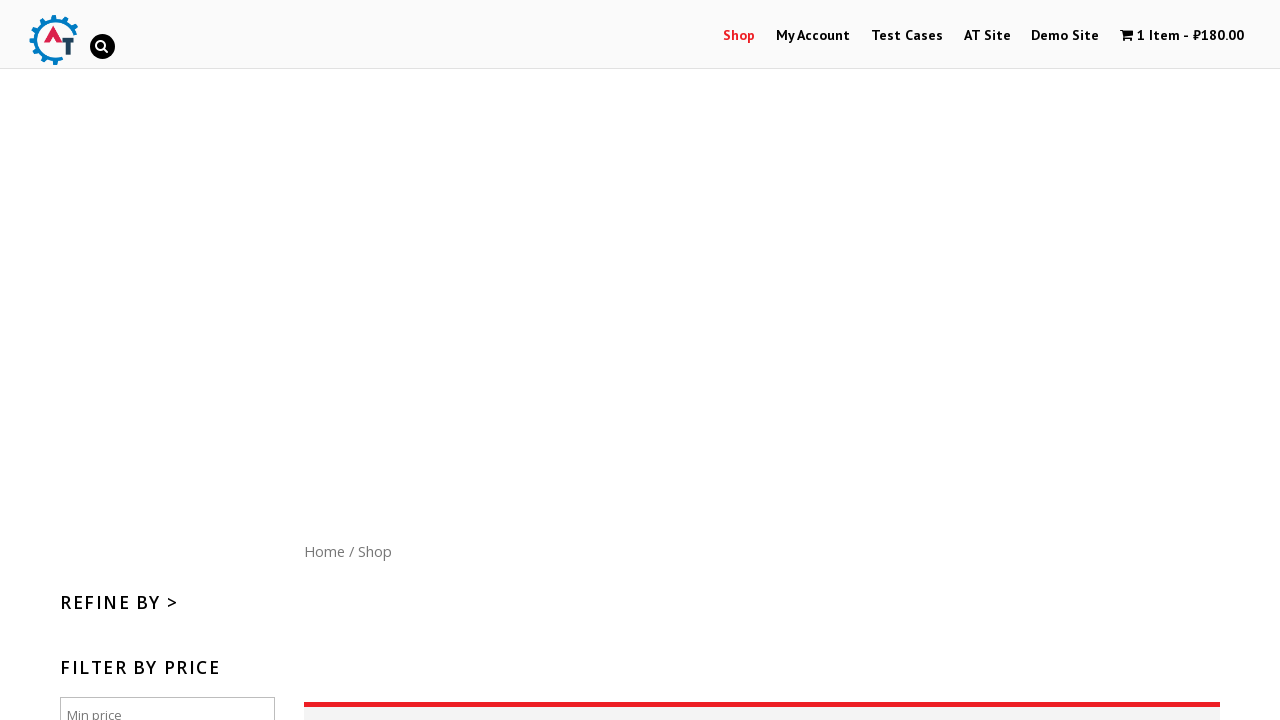

Waited for first book to be added to cart
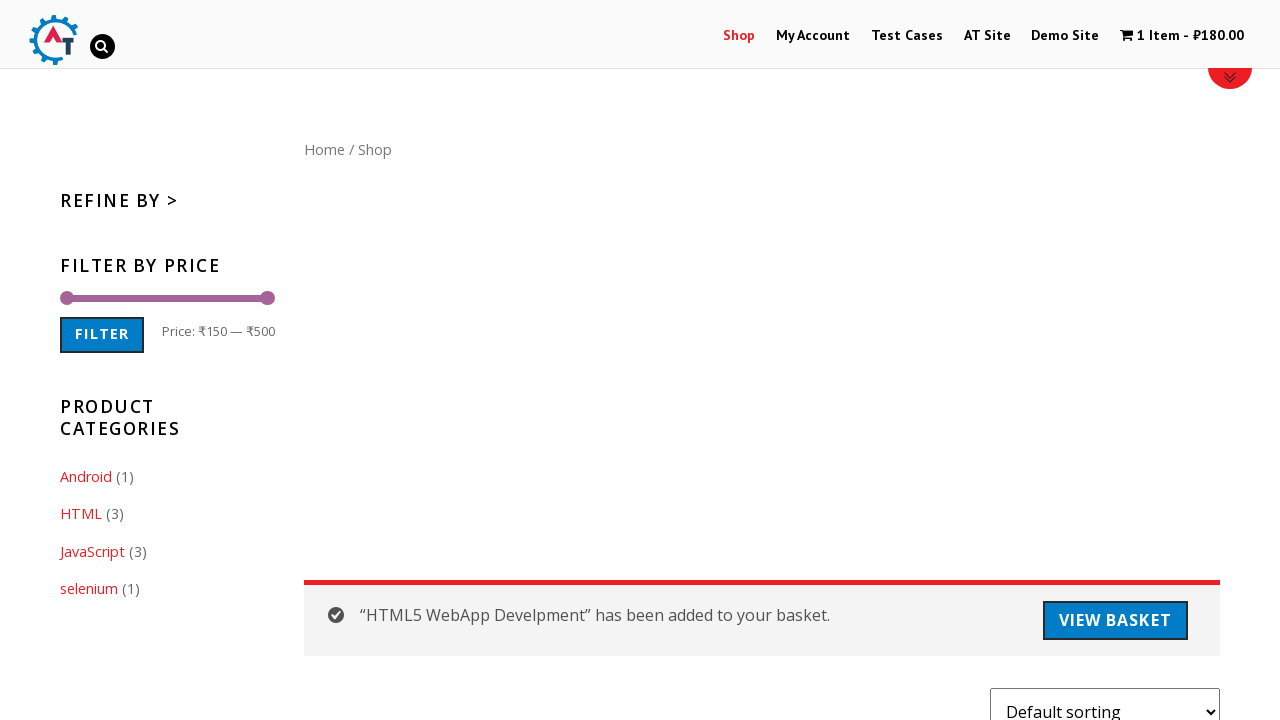

Clicked add to cart button for second book at (878, 361) on .post-180 .button
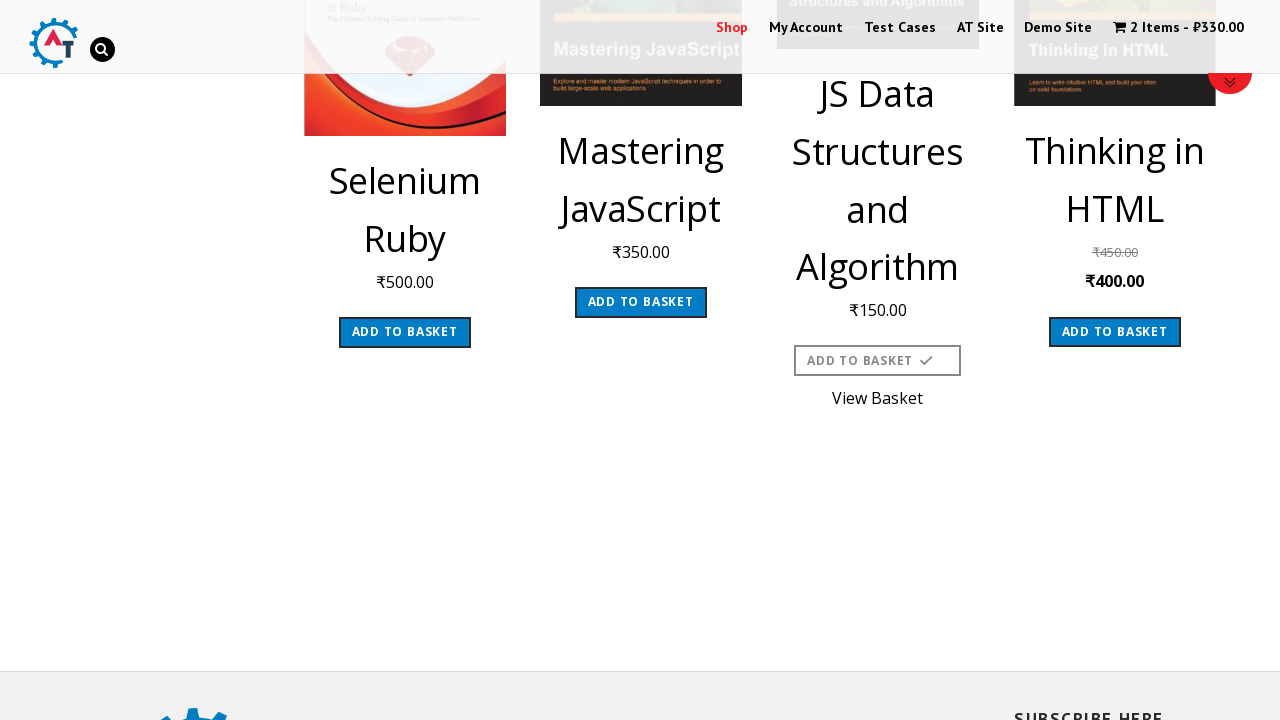

Clicked cart menu to navigate to cart page at (1178, 28) on .wpmenucart-contents
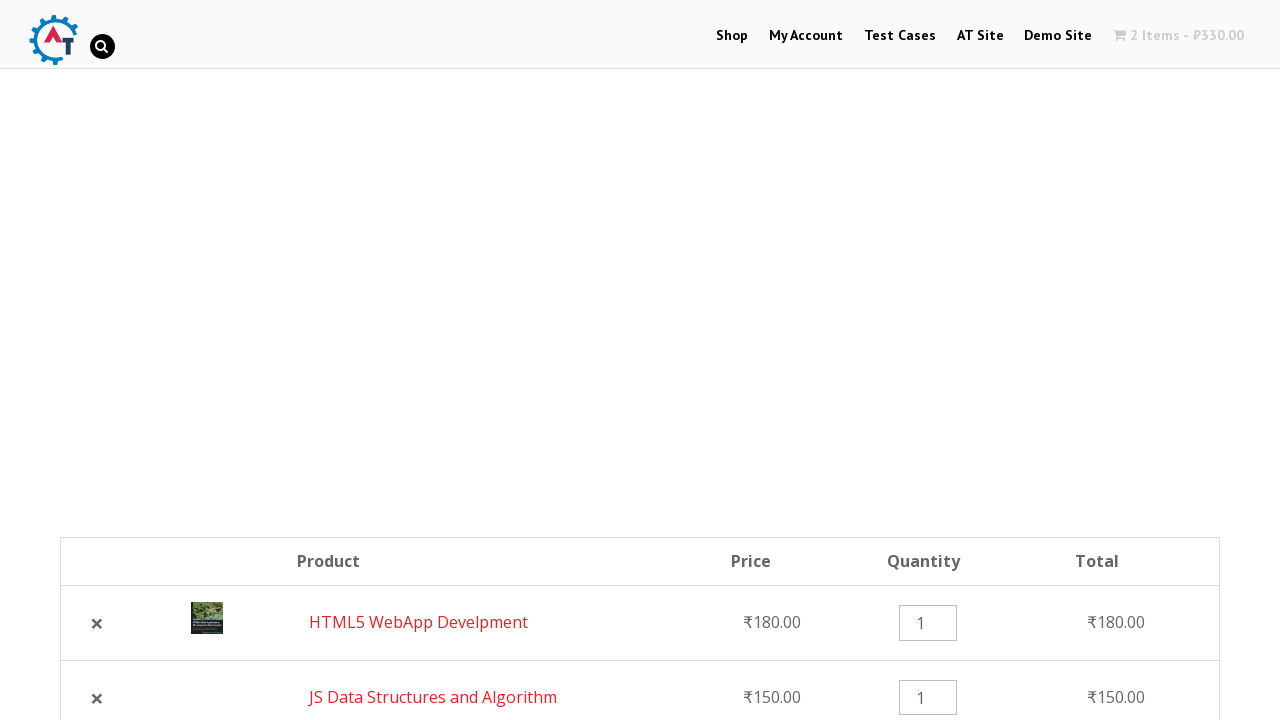

Waited for cart page to fully load
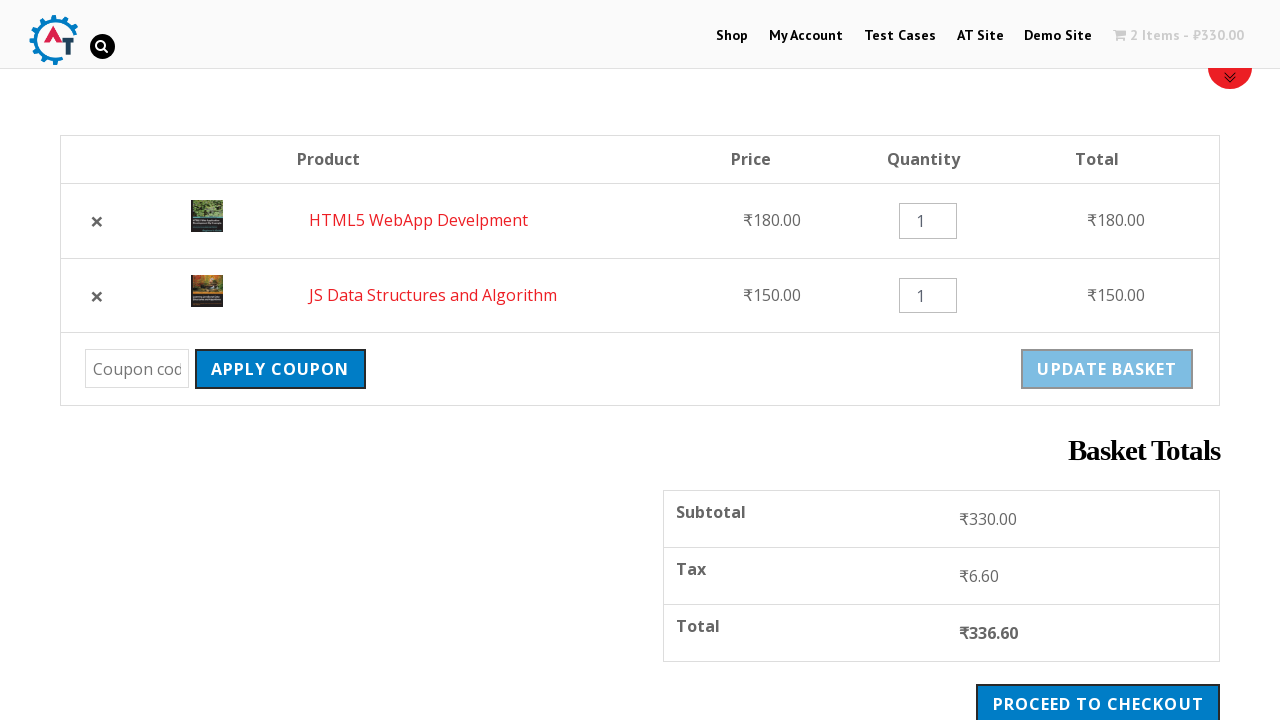

Clicked remove button for first item in cart at (97, 221) on [data-product_id='182']
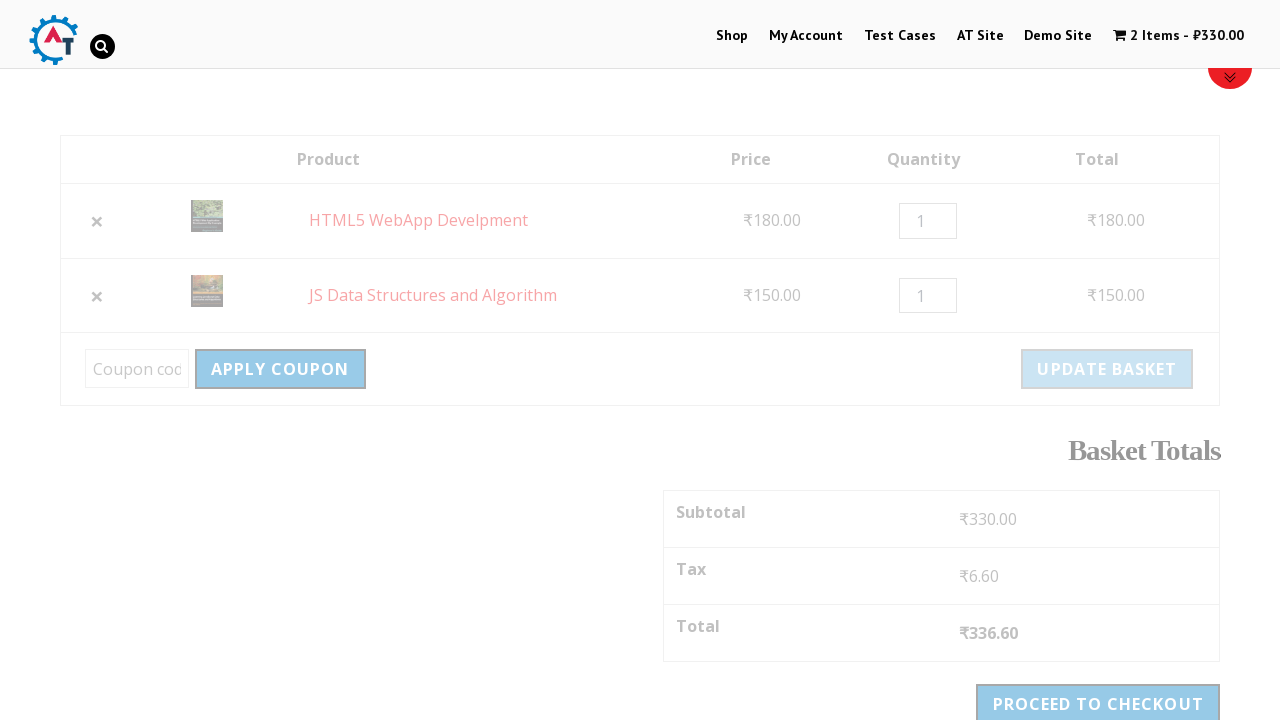

Waited for undo option to appear after removal
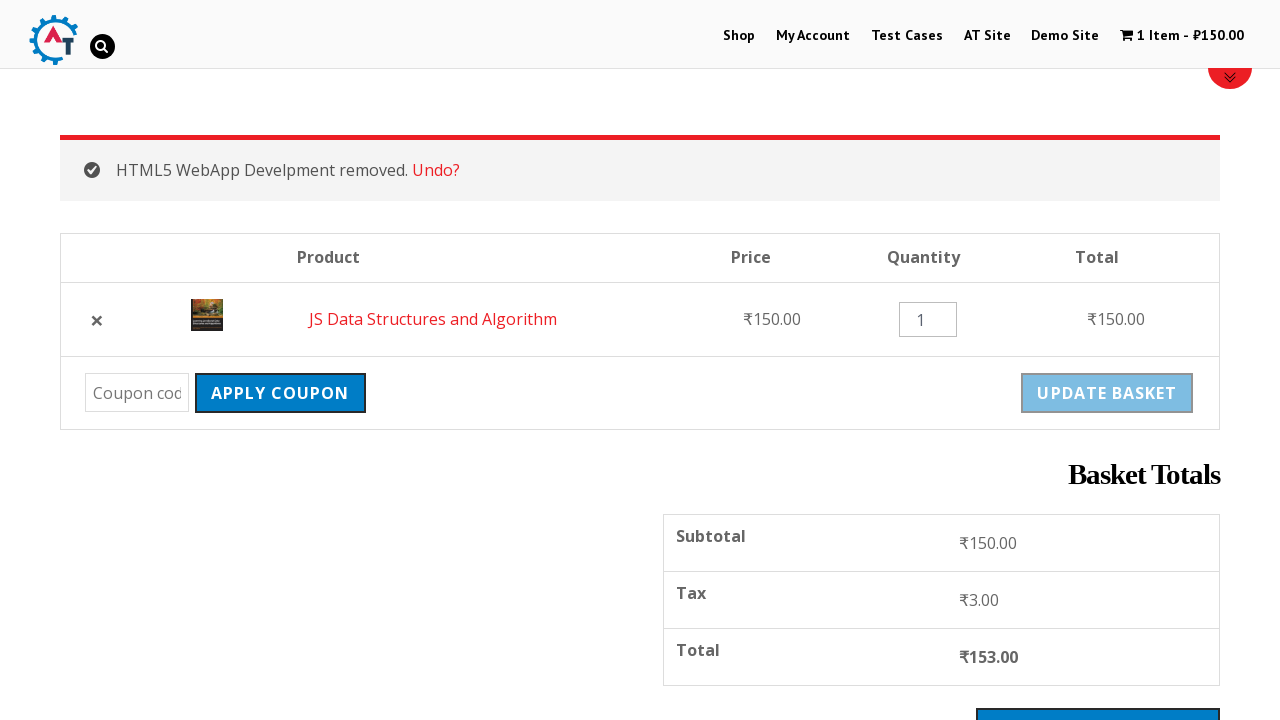

Clicked undo button to restore removed item at (436, 170) on text=Undo?
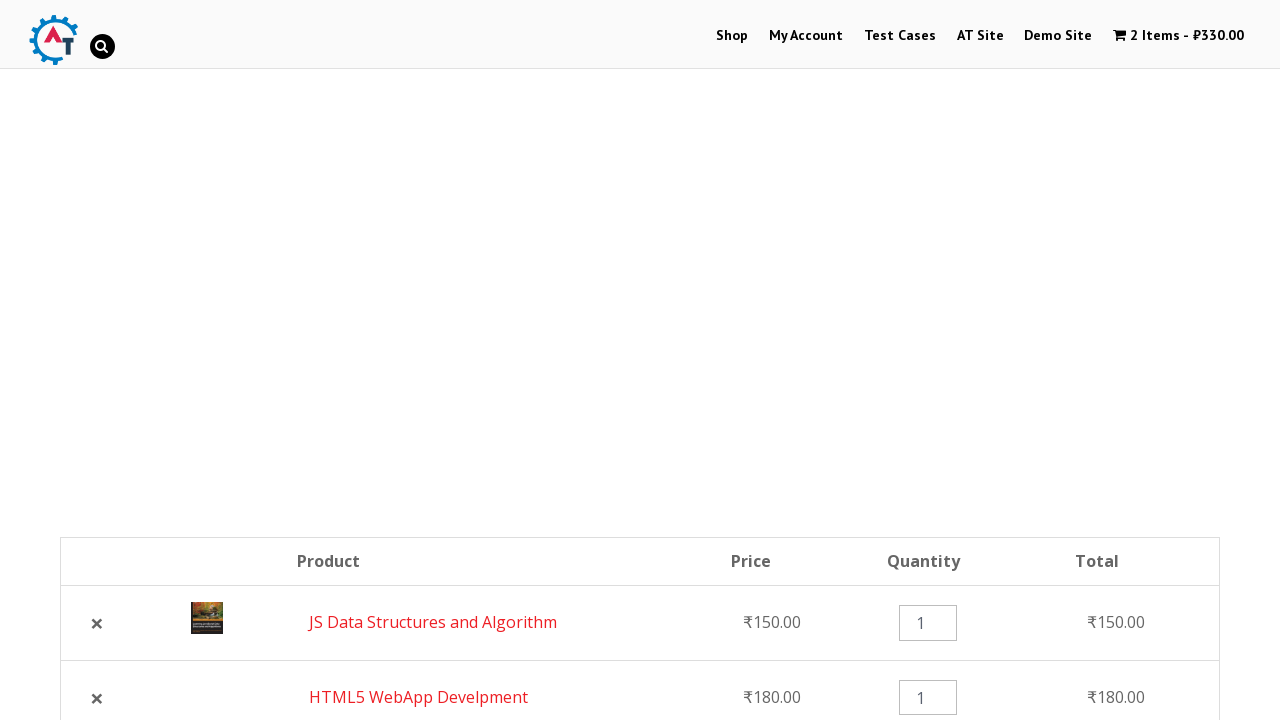

Waited before updating item quantity
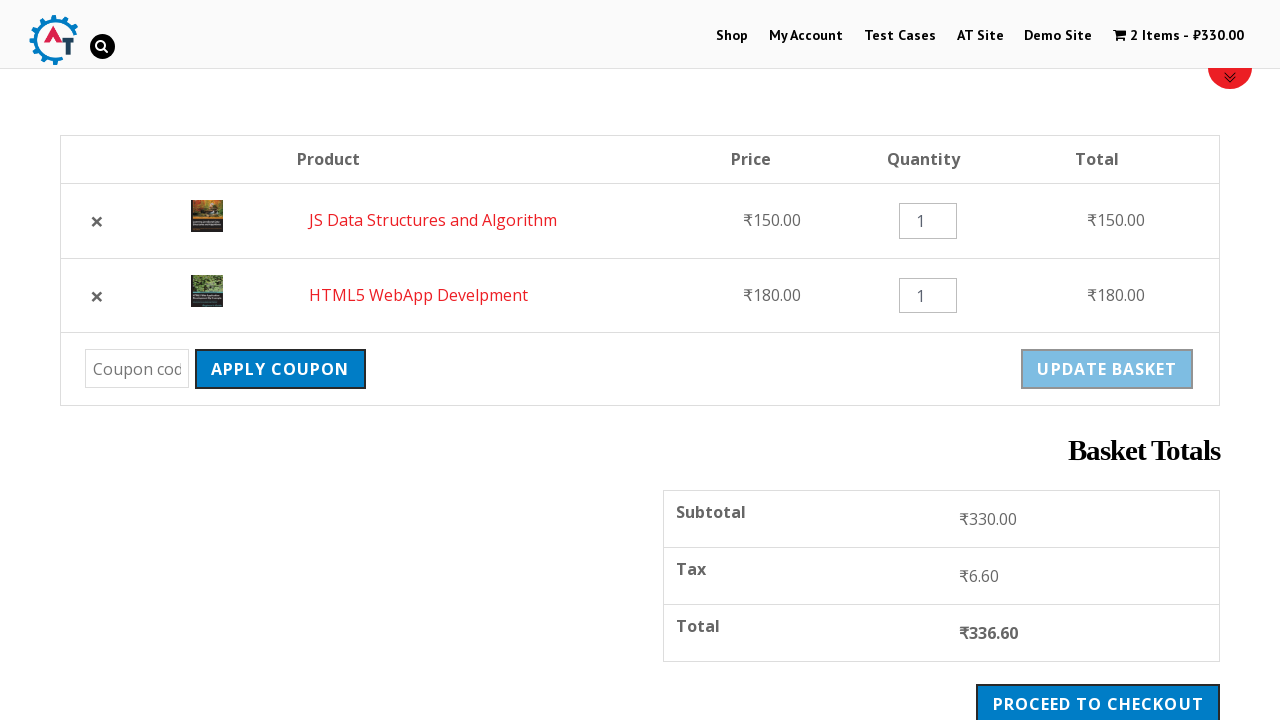

Updated quantity of second item to 3 on [name='cart[045117b0e0a11a242b9765e79cbf113f][qty]']
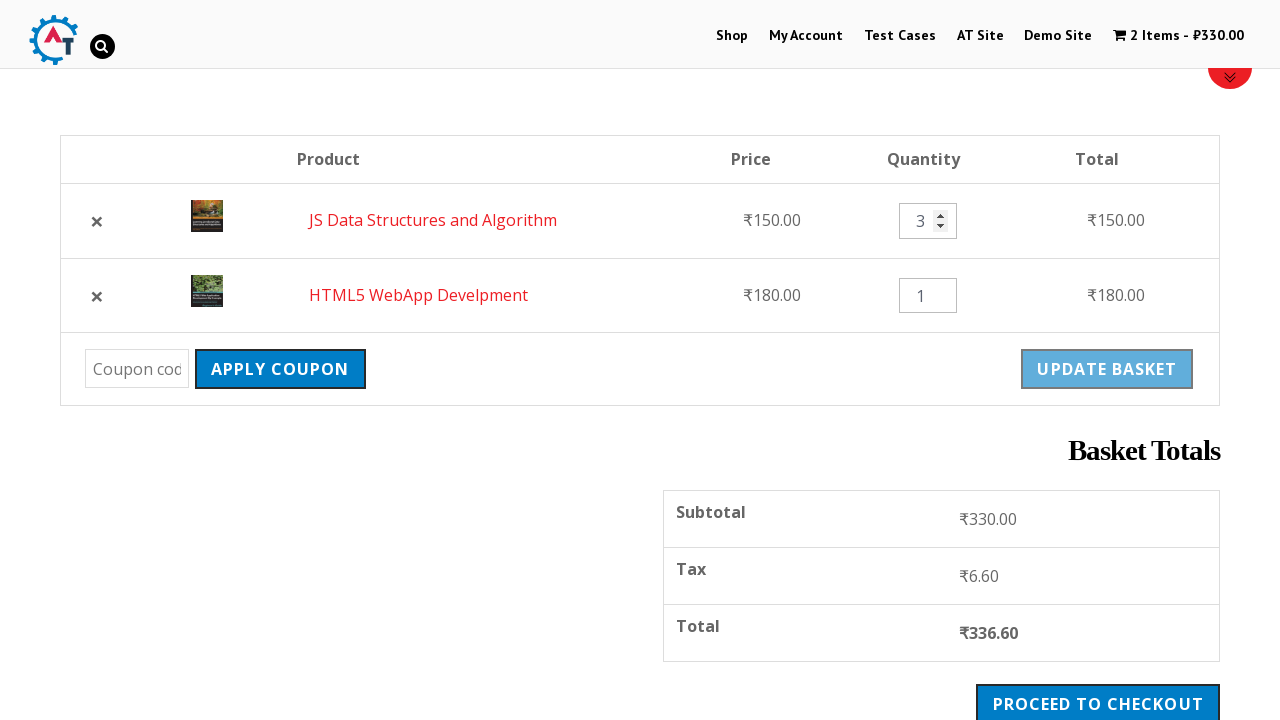

Clicked update cart button to apply quantity changes at (1107, 369) on [name='update_cart']
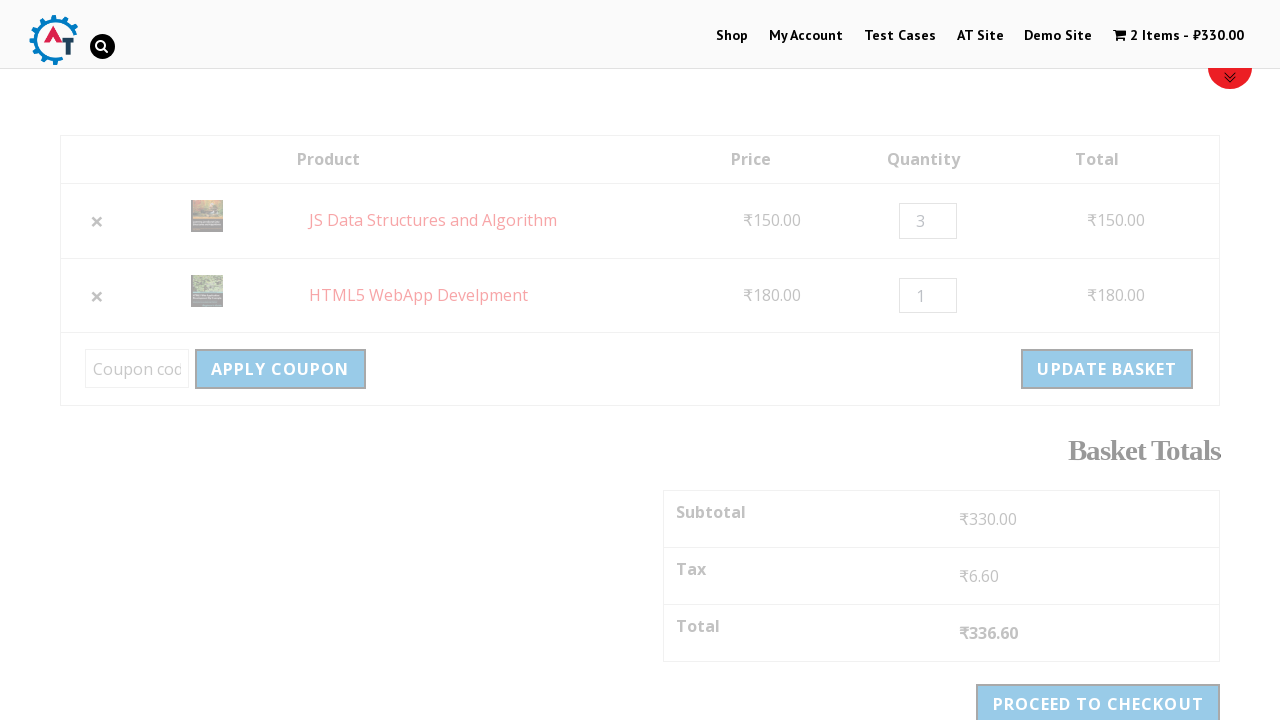

Waited before attempting to apply coupon
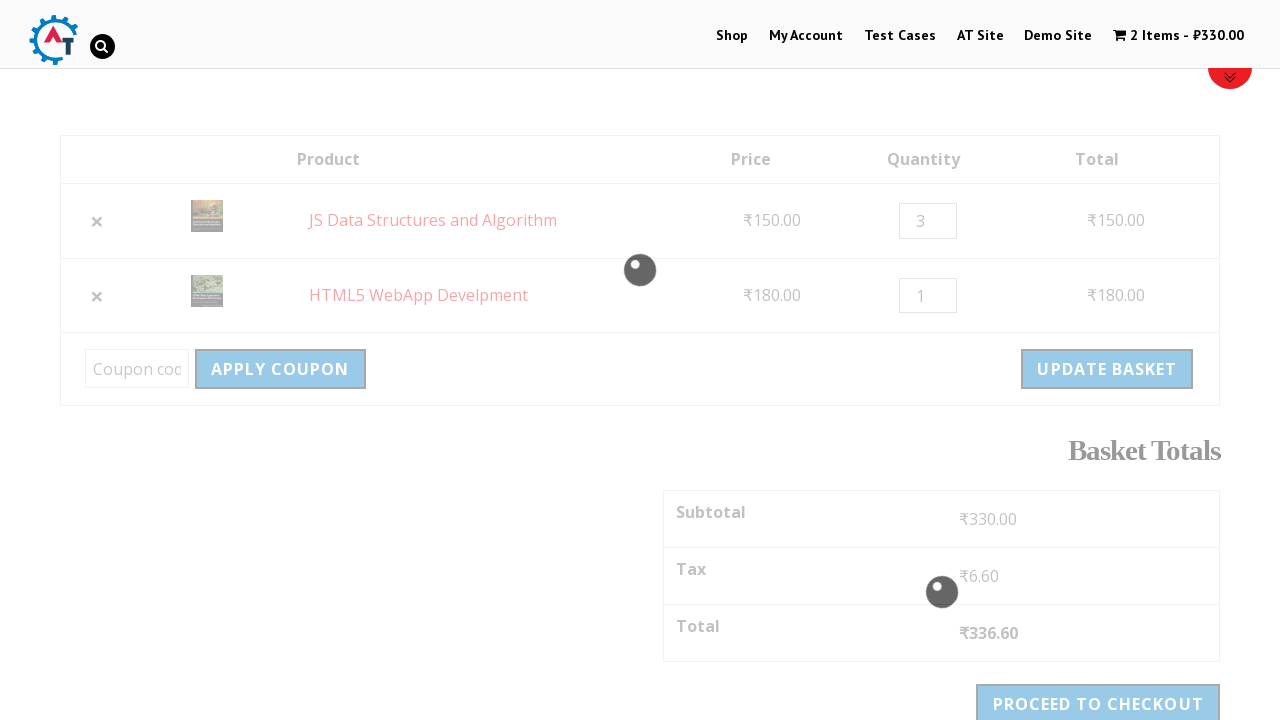

Clicked apply coupon button without entering a code at (280, 468) on [name='apply_coupon']
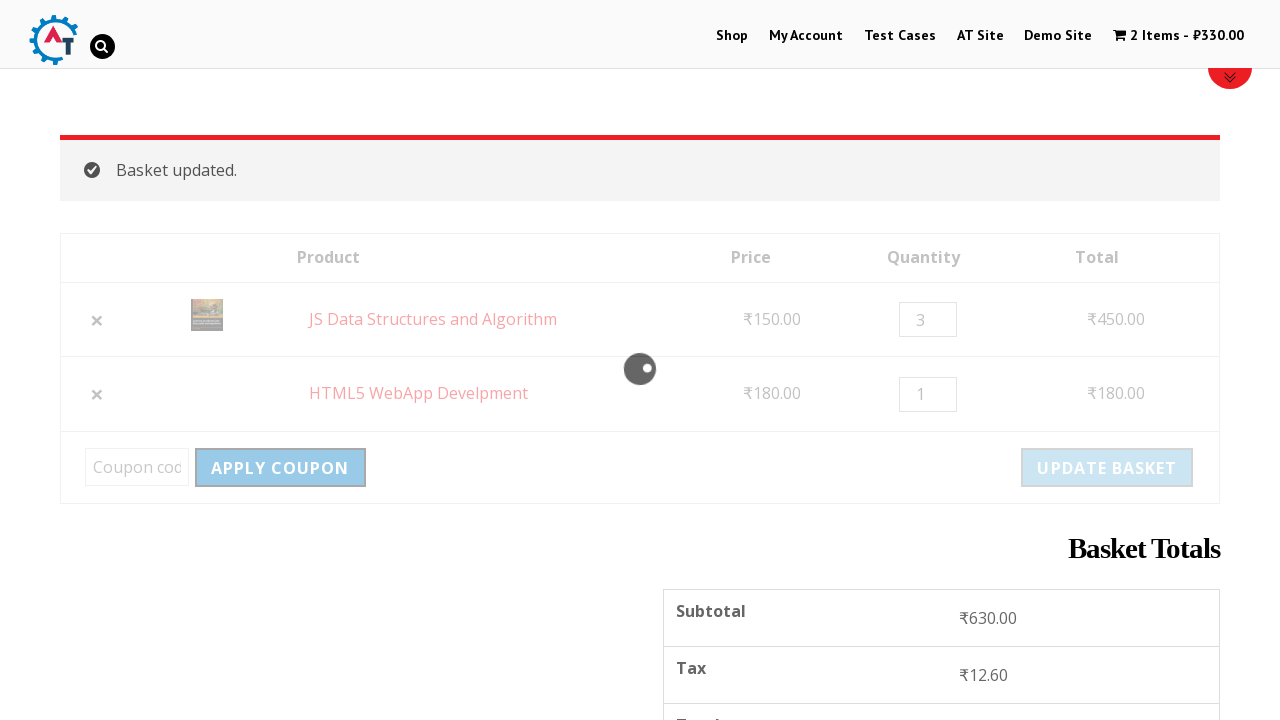

Verified error message appeared for missing coupon code
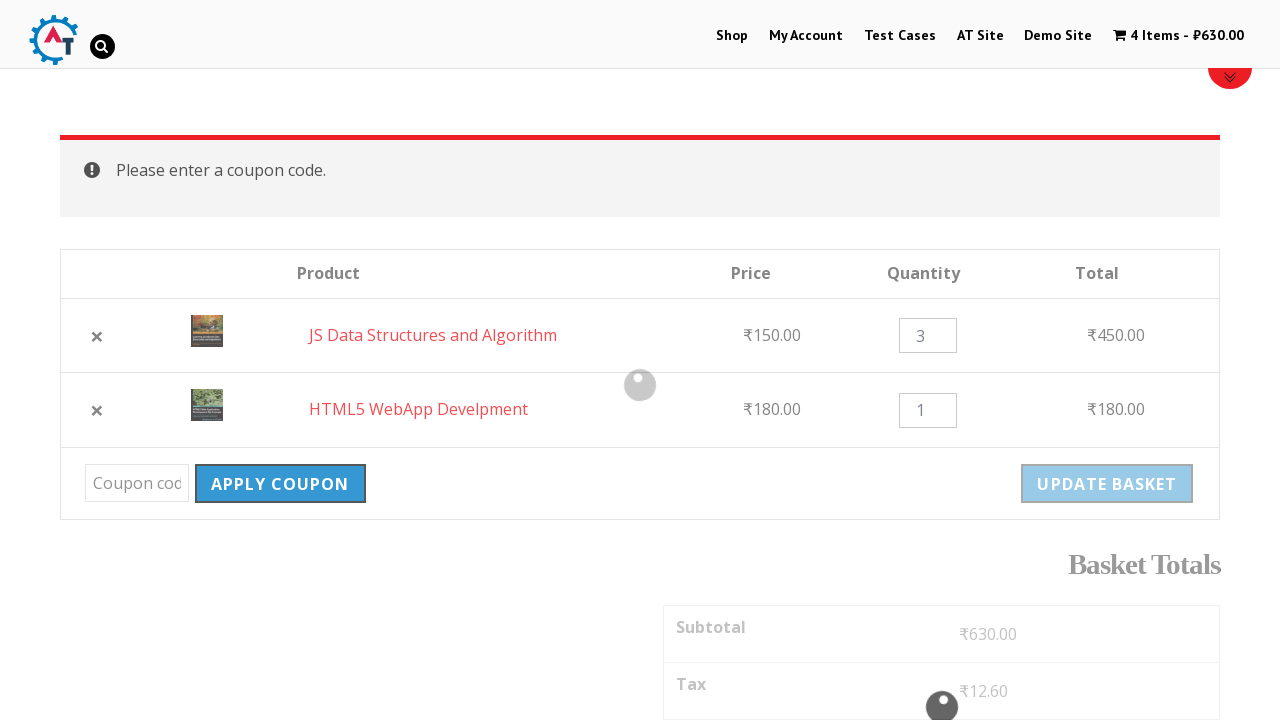

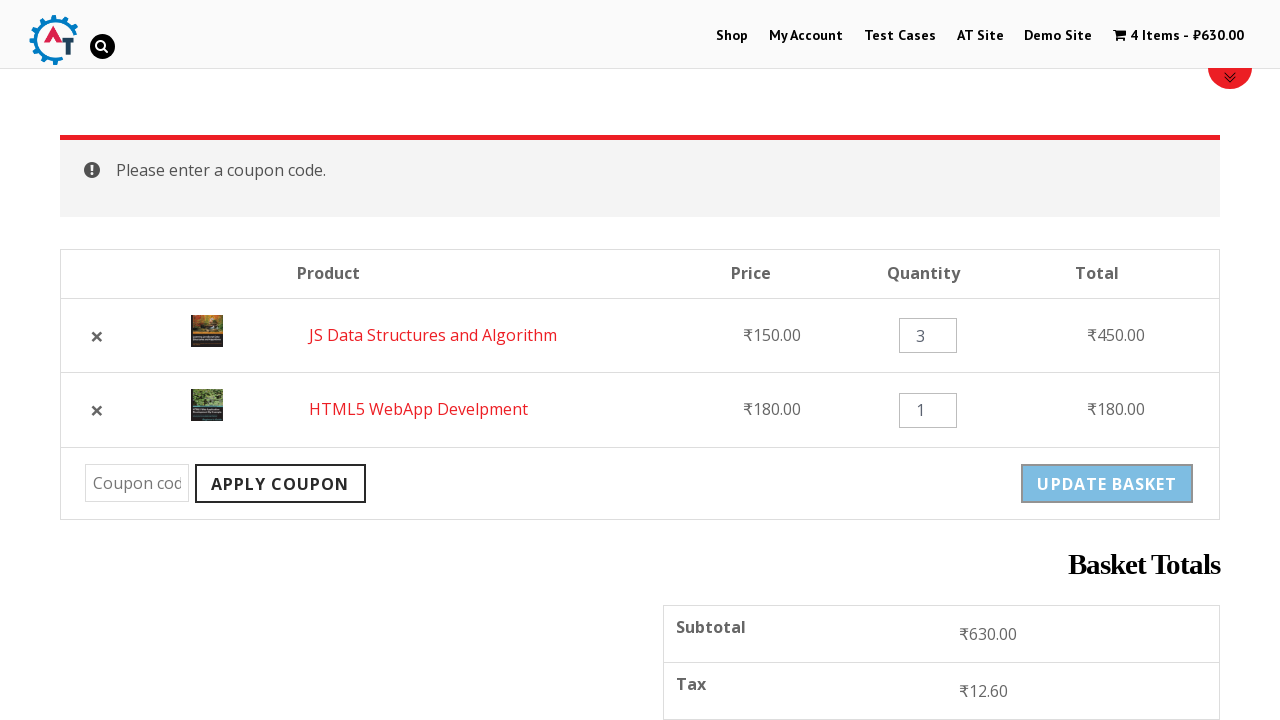